Navigates to Paytm website, clicks Sign In button, and searches through iframes to find a specific element

Starting URL: https://paytm.com/

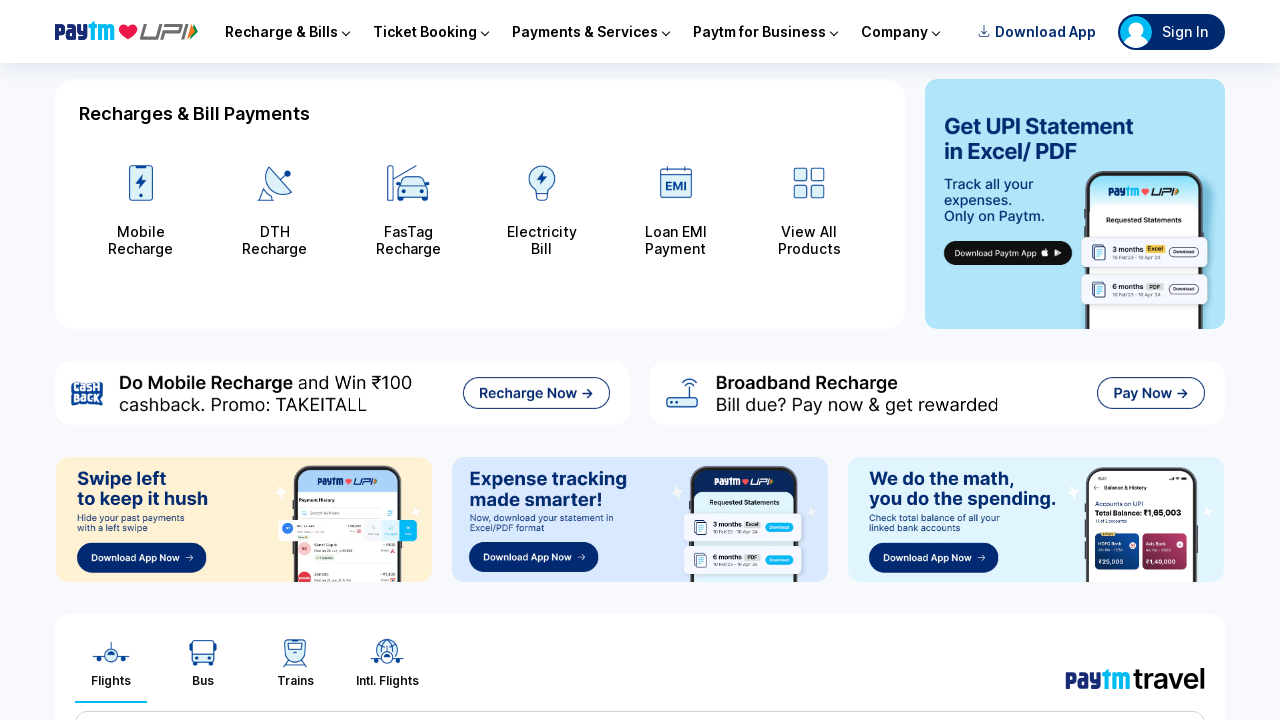

Clicked Sign In button on Paytm website at (1185, 32) on text='Sign In'
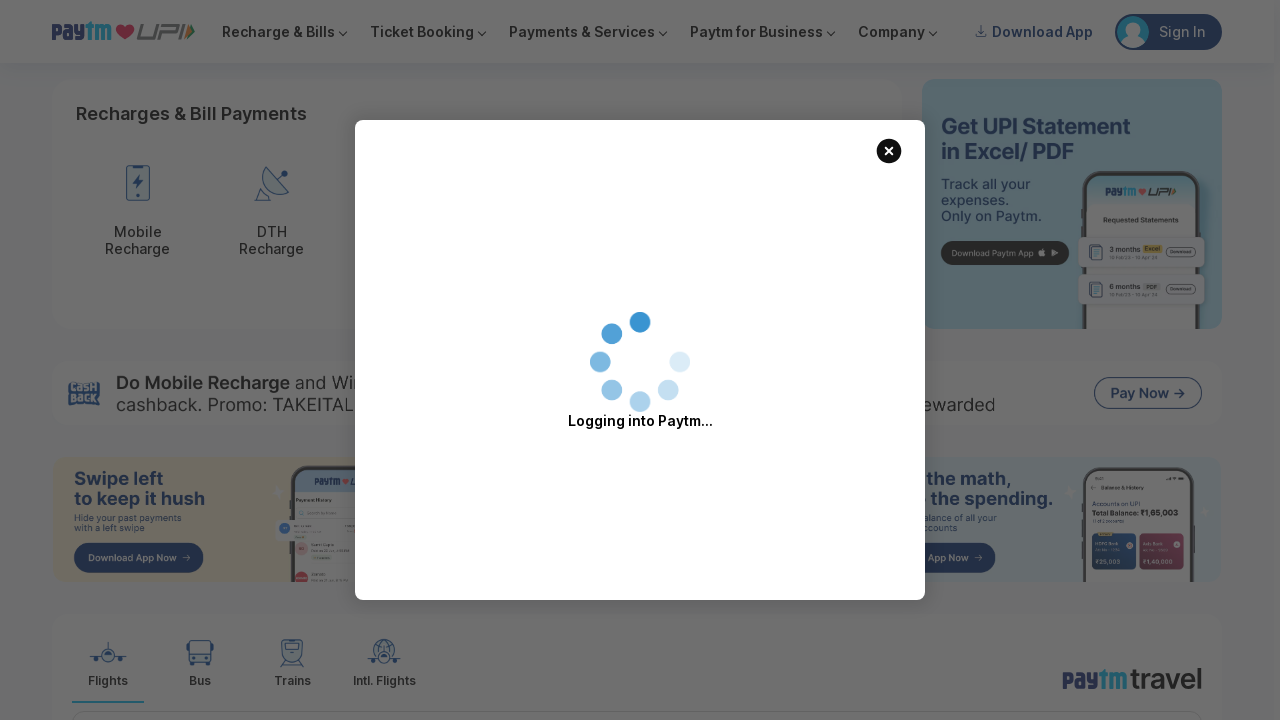

Waited 5 seconds for iframe to load
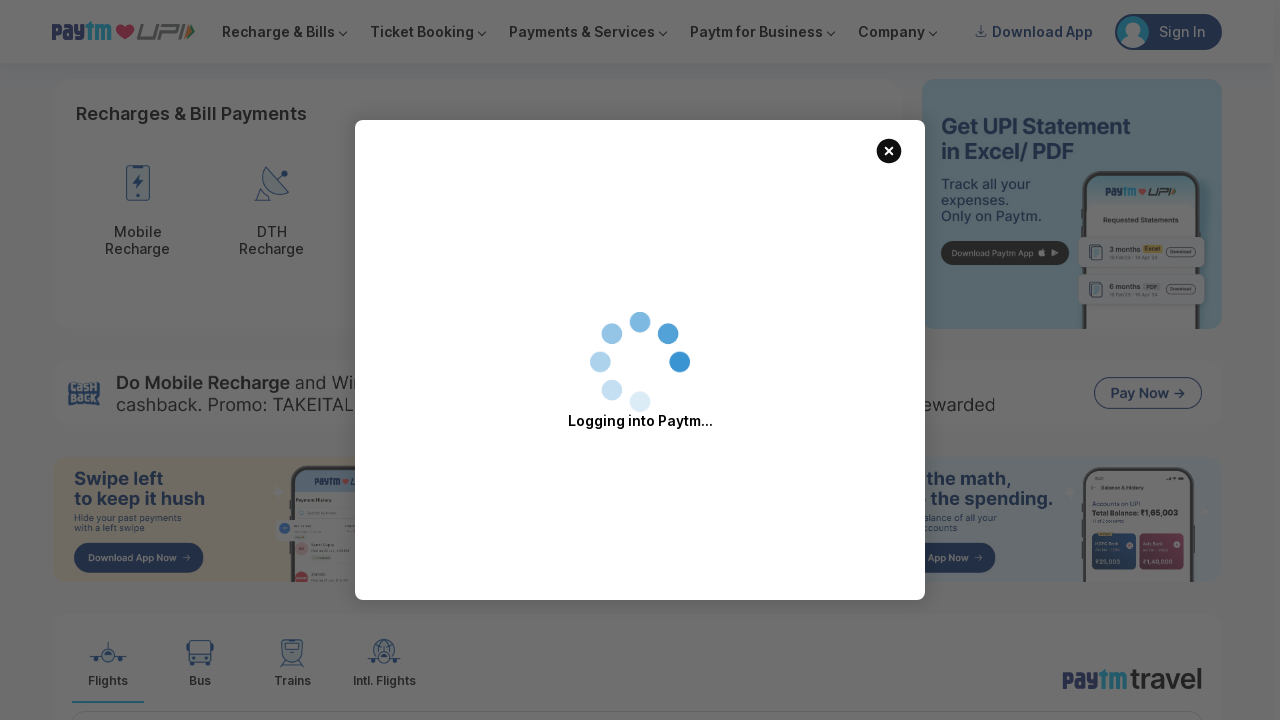

Retrieved all frames from the page
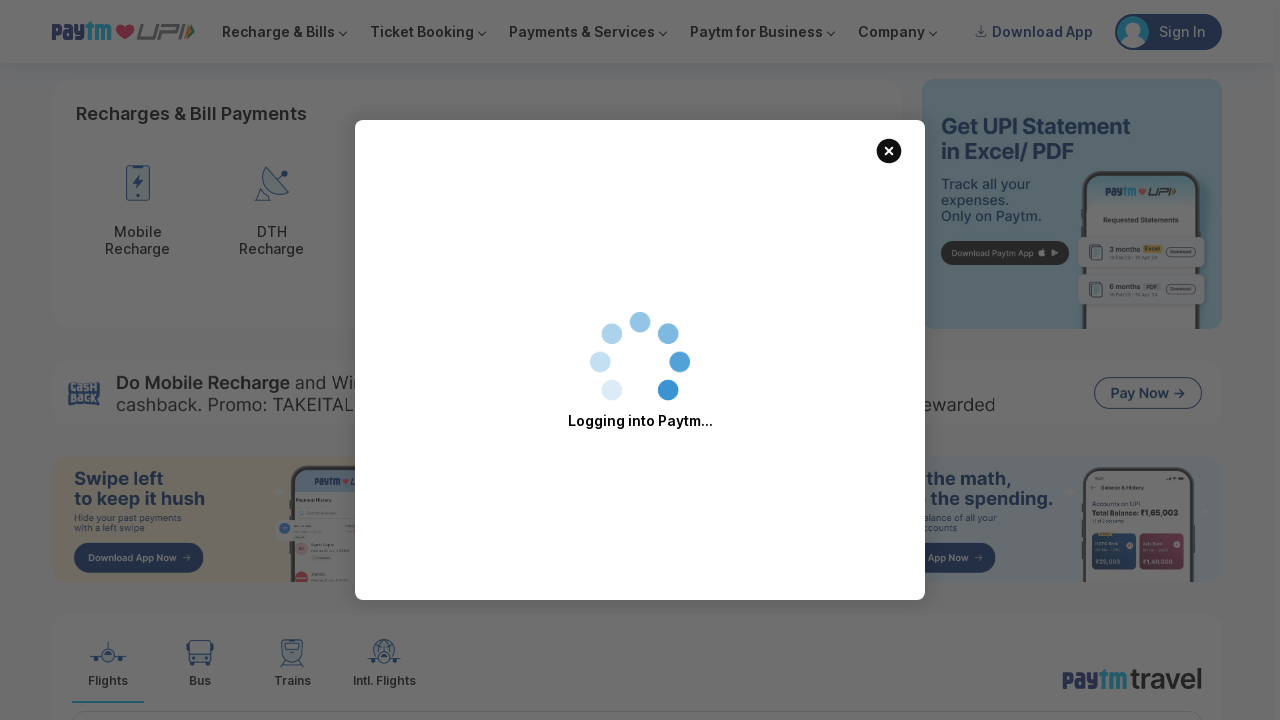

Element 'Open Paytm App' not found in any iframe
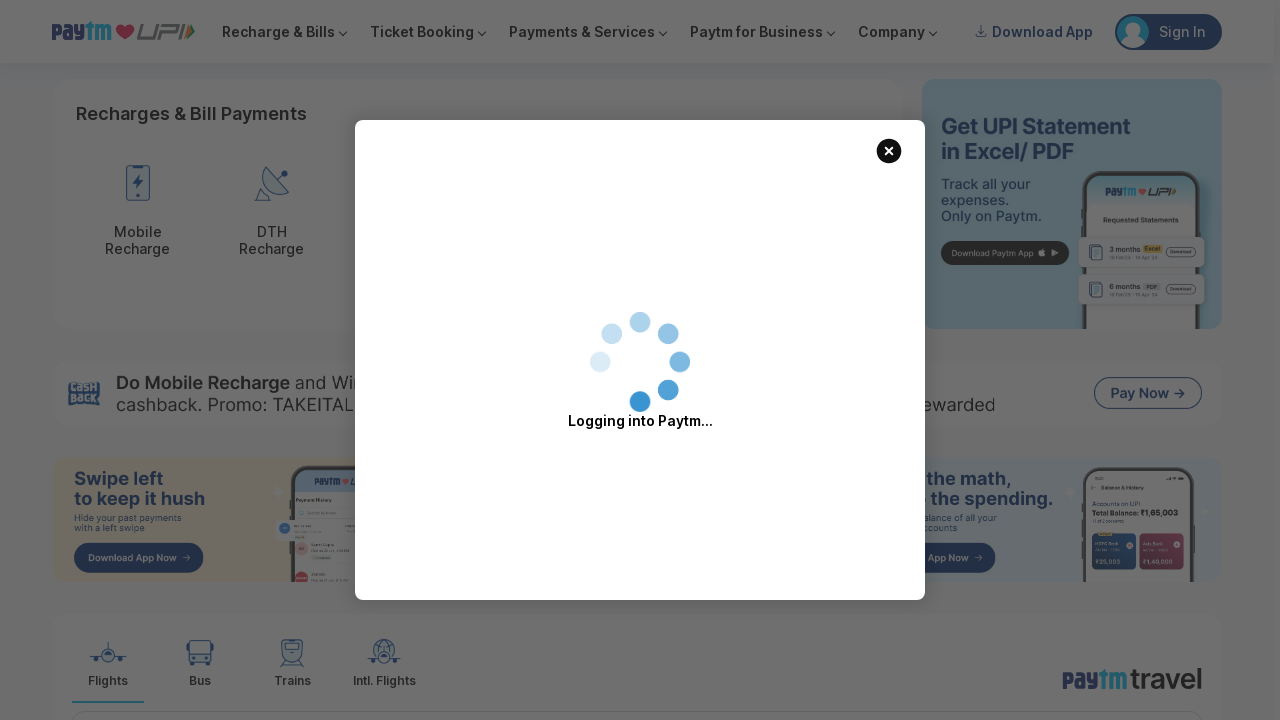

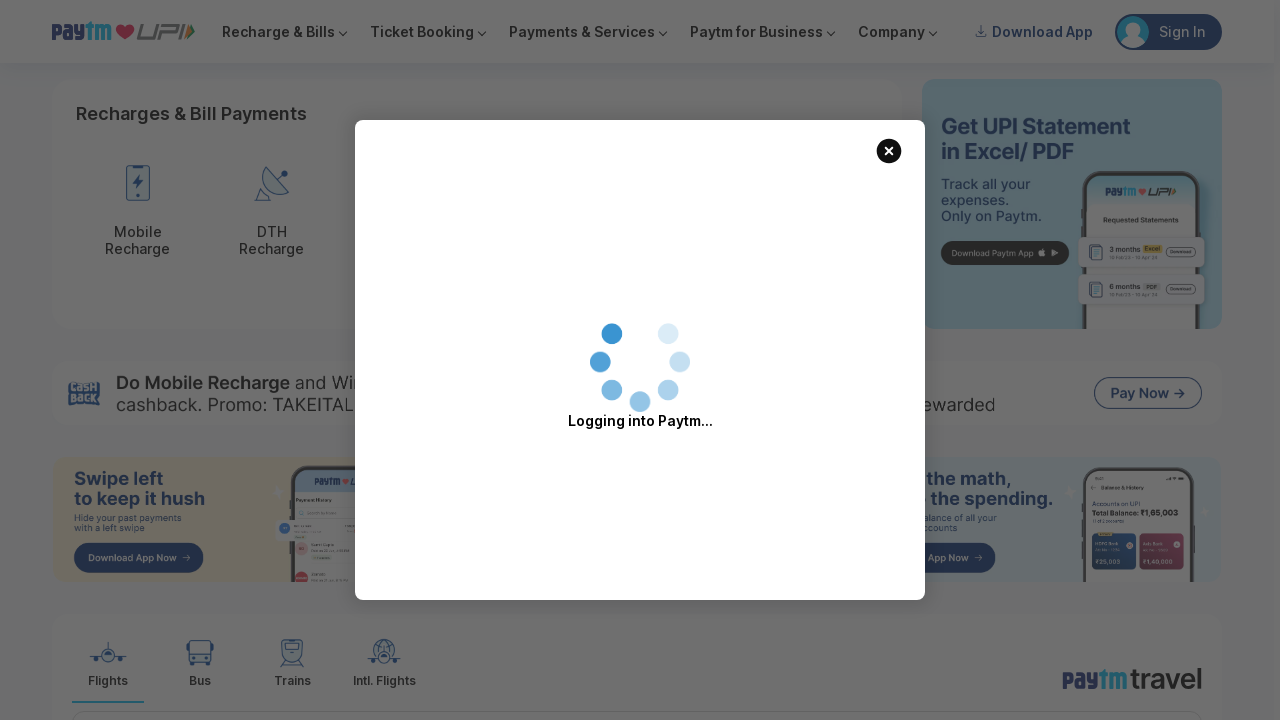